Tests that edits are saved when the input loses focus (blur)

Starting URL: https://demo.playwright.dev/todomvc

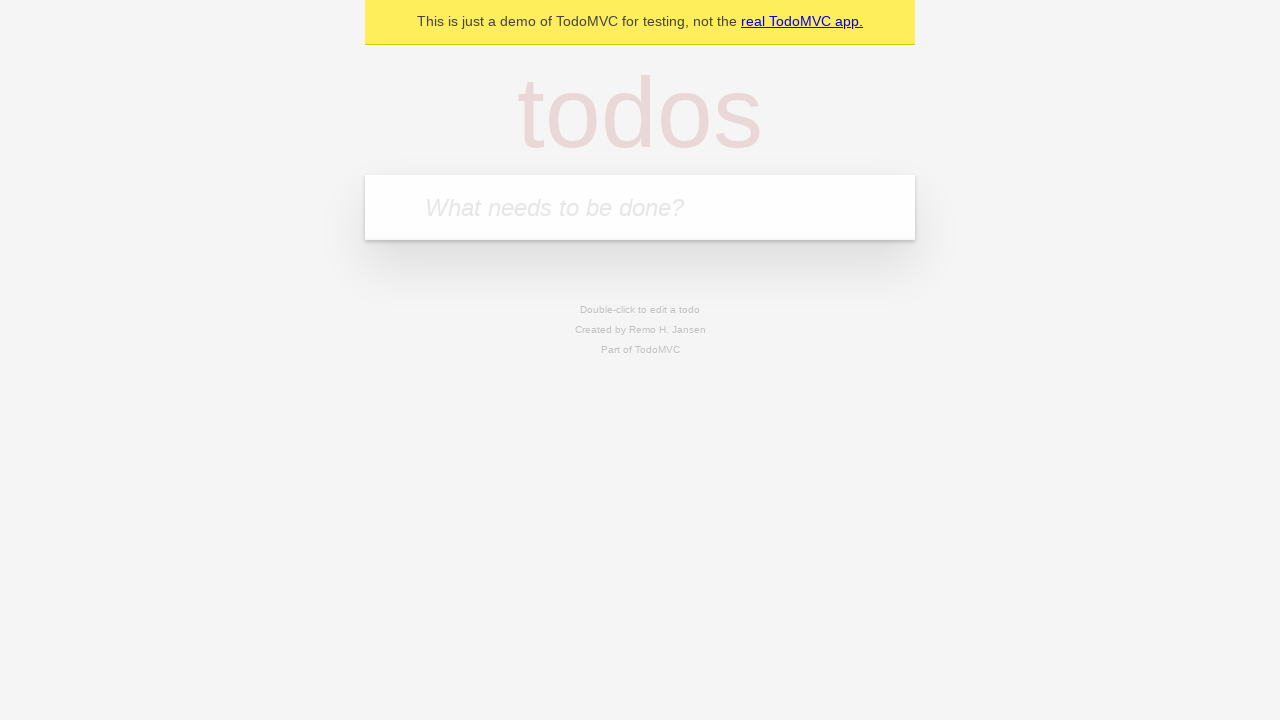

Filled input field with first todo 'buy some cheese' on internal:attr=[placeholder="What needs to be done?"i]
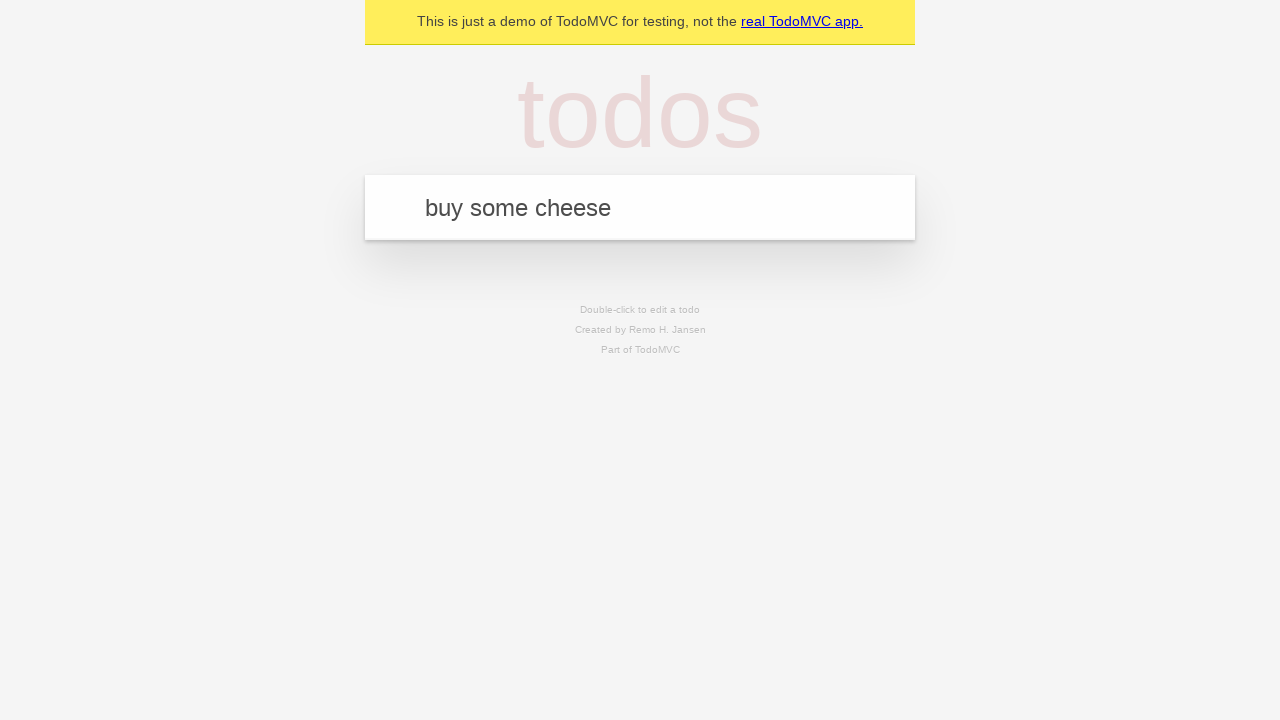

Pressed Enter to create first todo on internal:attr=[placeholder="What needs to be done?"i]
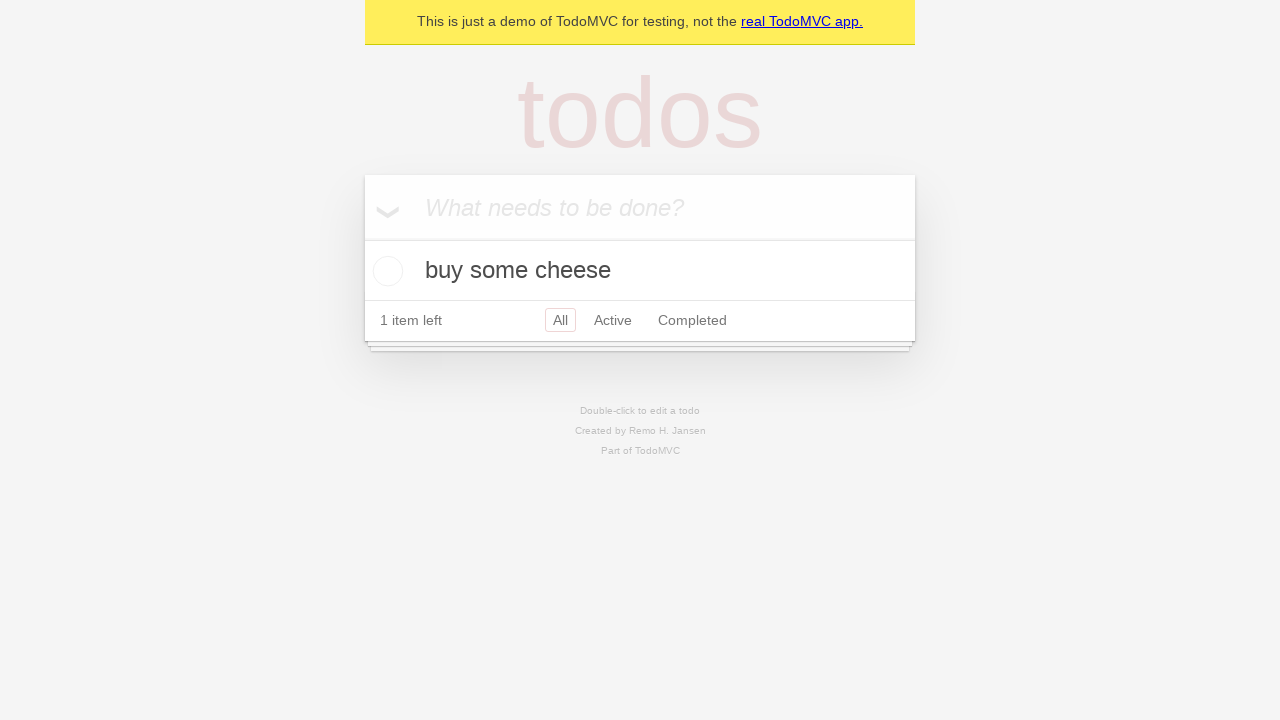

Filled input field with second todo 'feed the cat' on internal:attr=[placeholder="What needs to be done?"i]
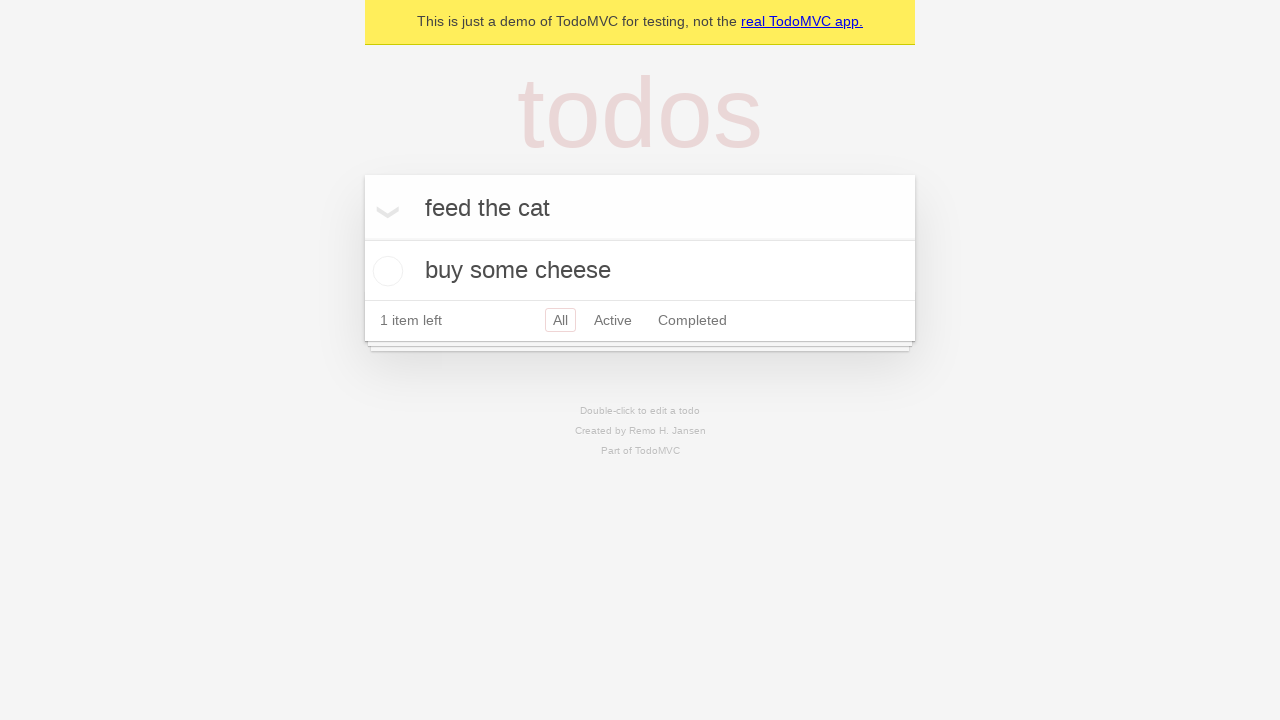

Pressed Enter to create second todo on internal:attr=[placeholder="What needs to be done?"i]
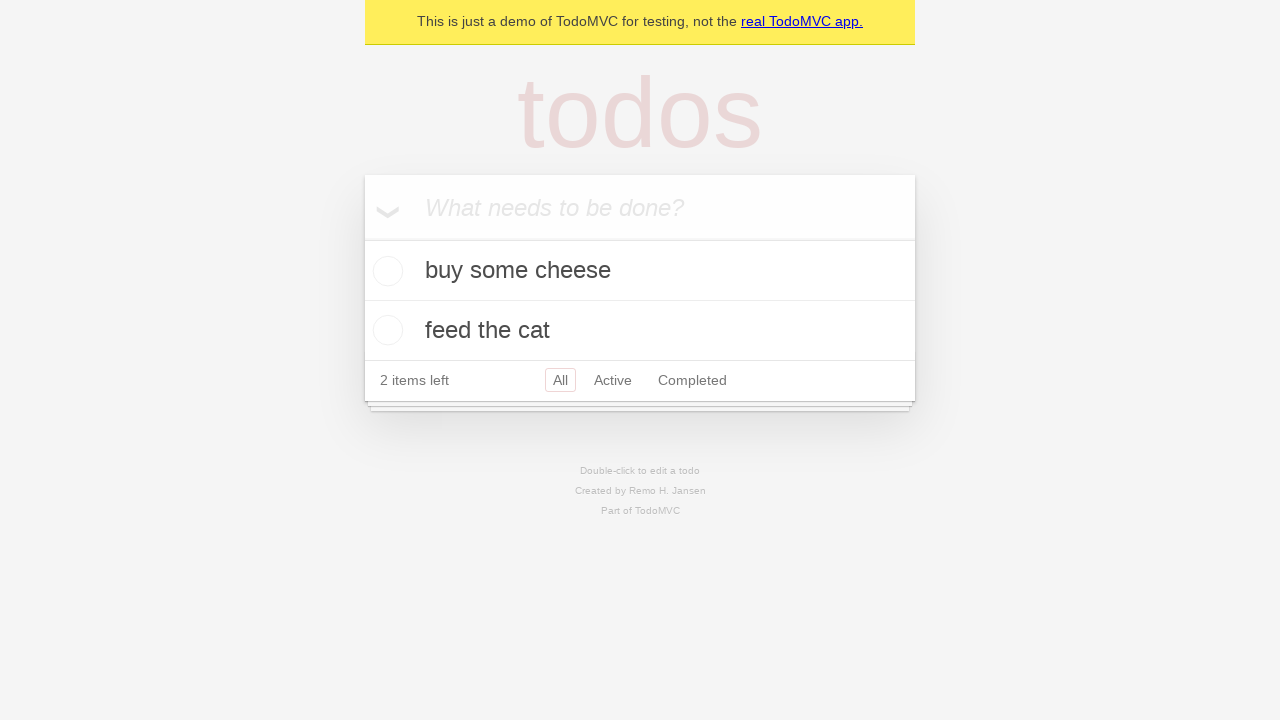

Filled input field with third todo 'book a doctors appointment' on internal:attr=[placeholder="What needs to be done?"i]
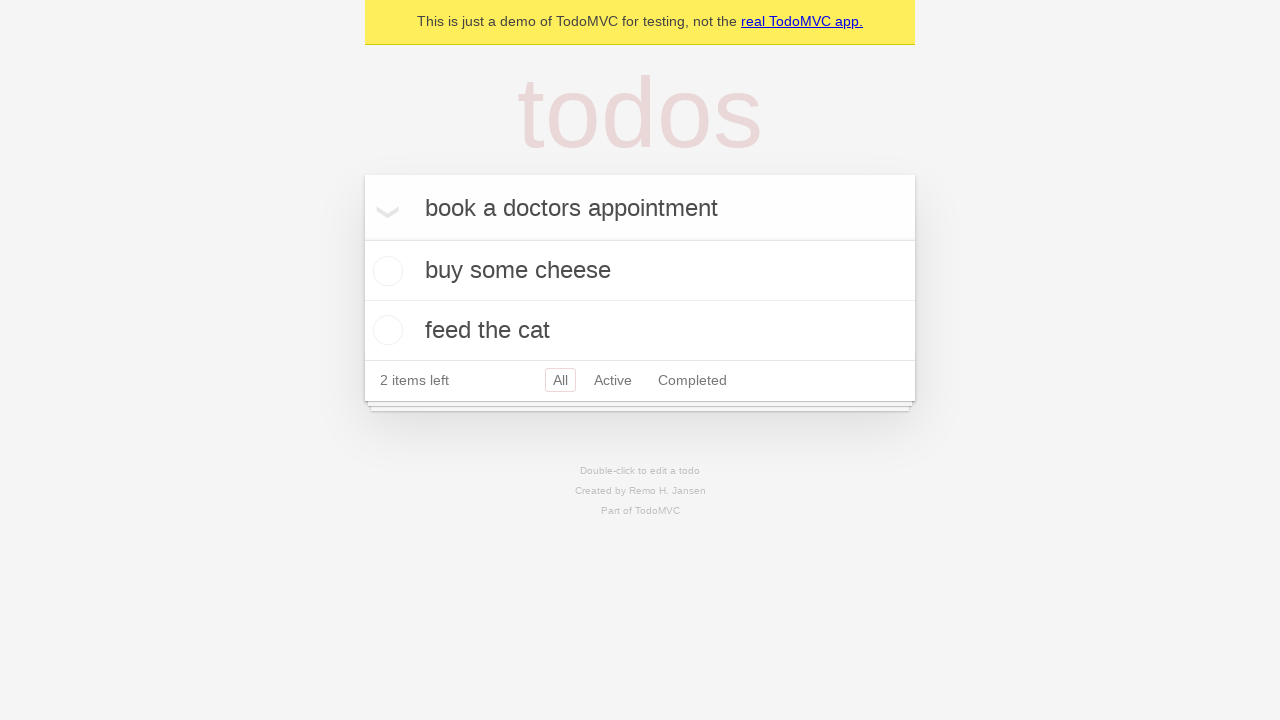

Pressed Enter to create third todo on internal:attr=[placeholder="What needs to be done?"i]
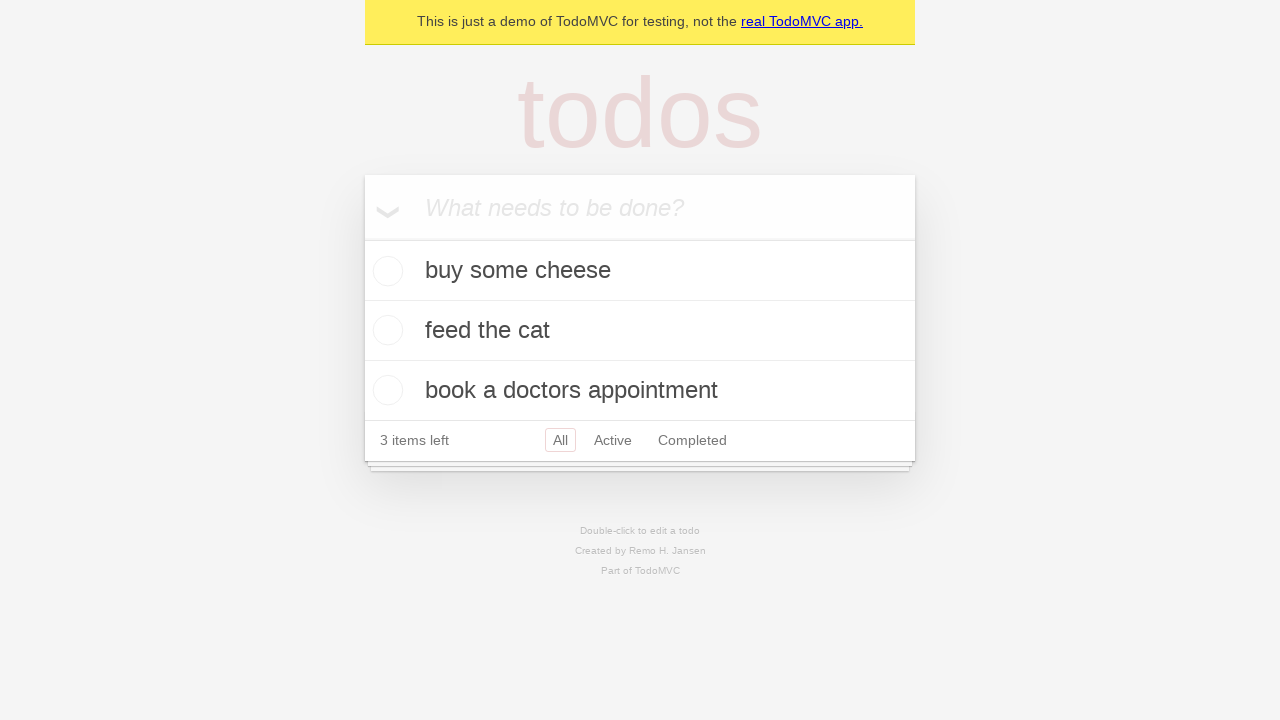

Double-clicked second todo to enter edit mode at (640, 331) on internal:testid=[data-testid="todo-item"s] >> nth=1
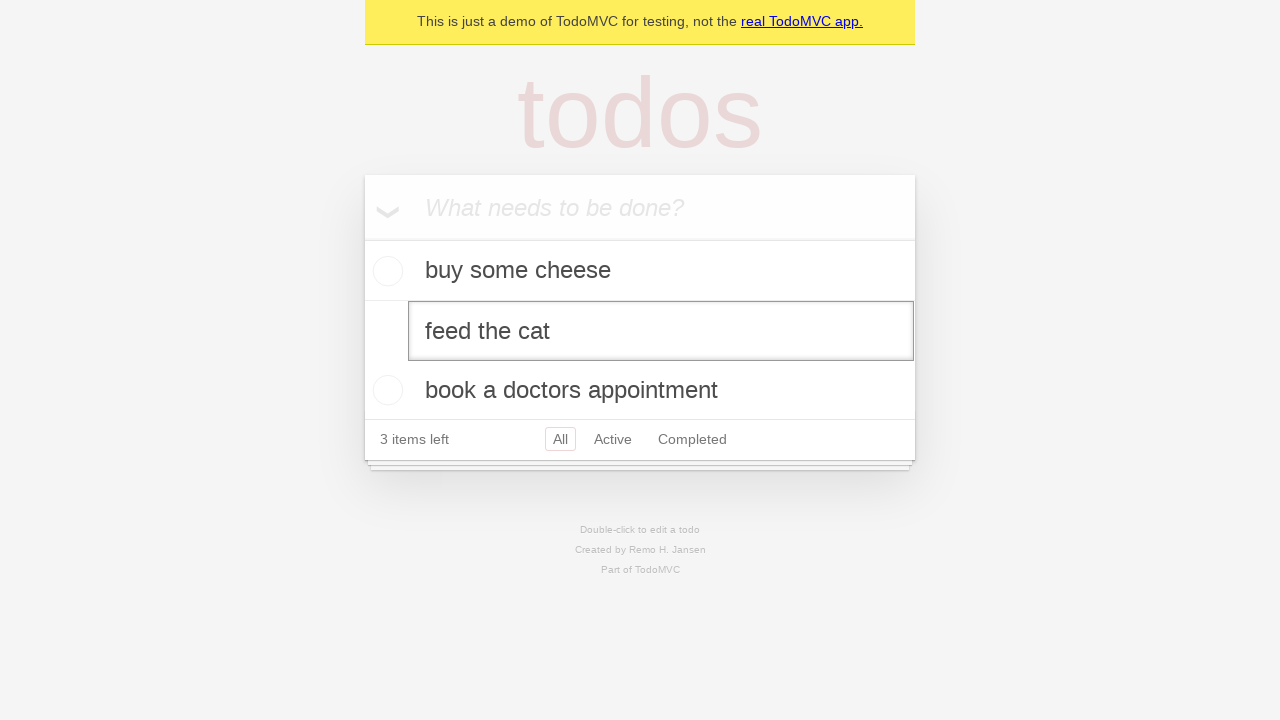

Filled edit textbox with new value 'buy some sausages' on internal:testid=[data-testid="todo-item"s] >> nth=1 >> internal:role=textbox[nam
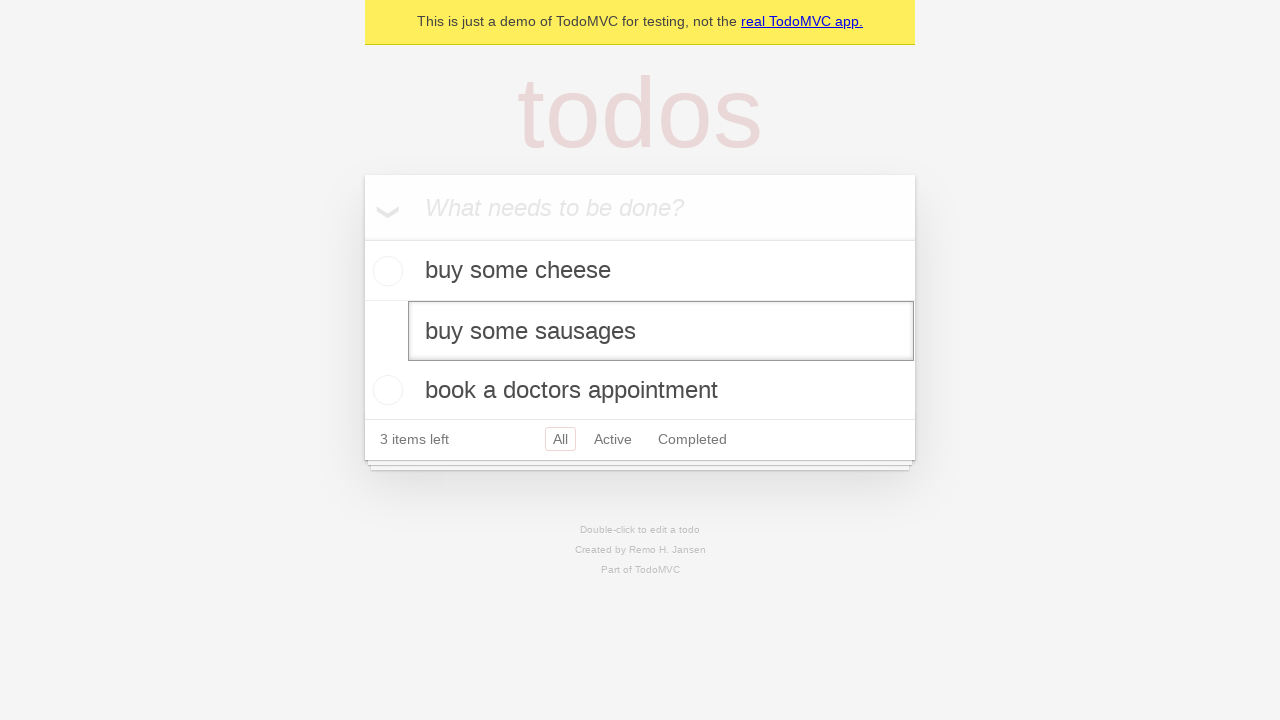

Dispatched blur event to save edited todo
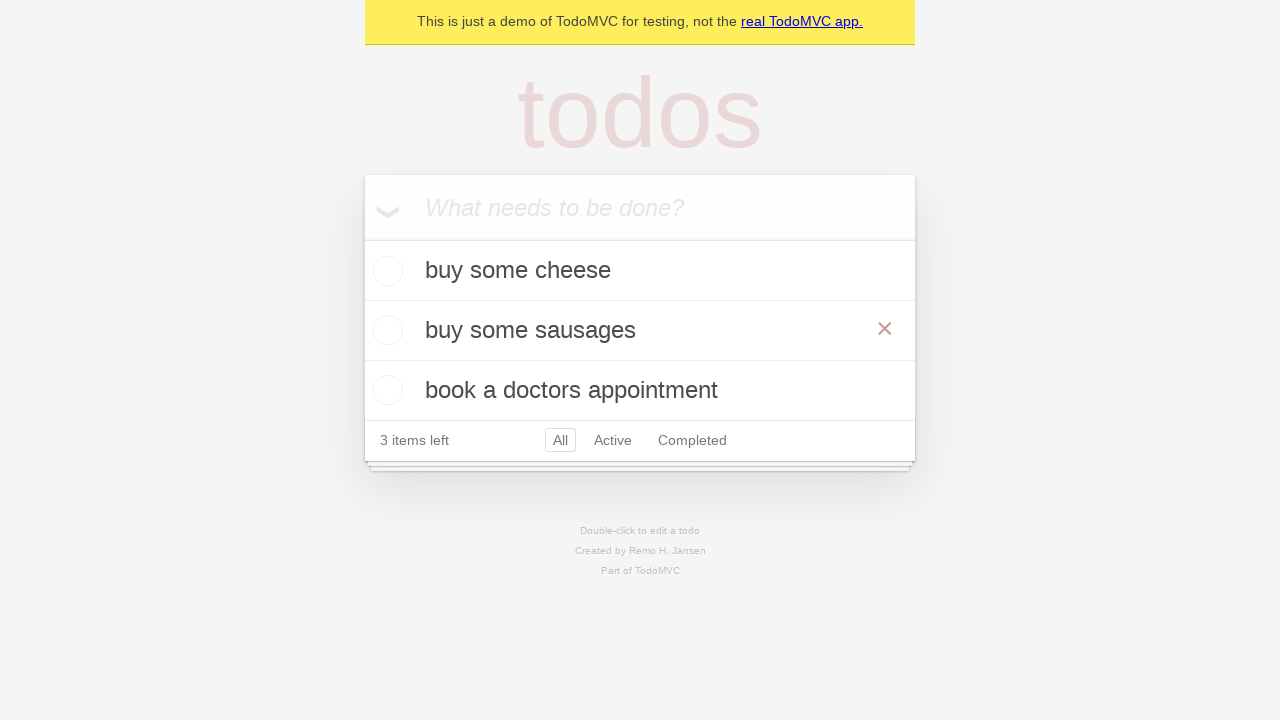

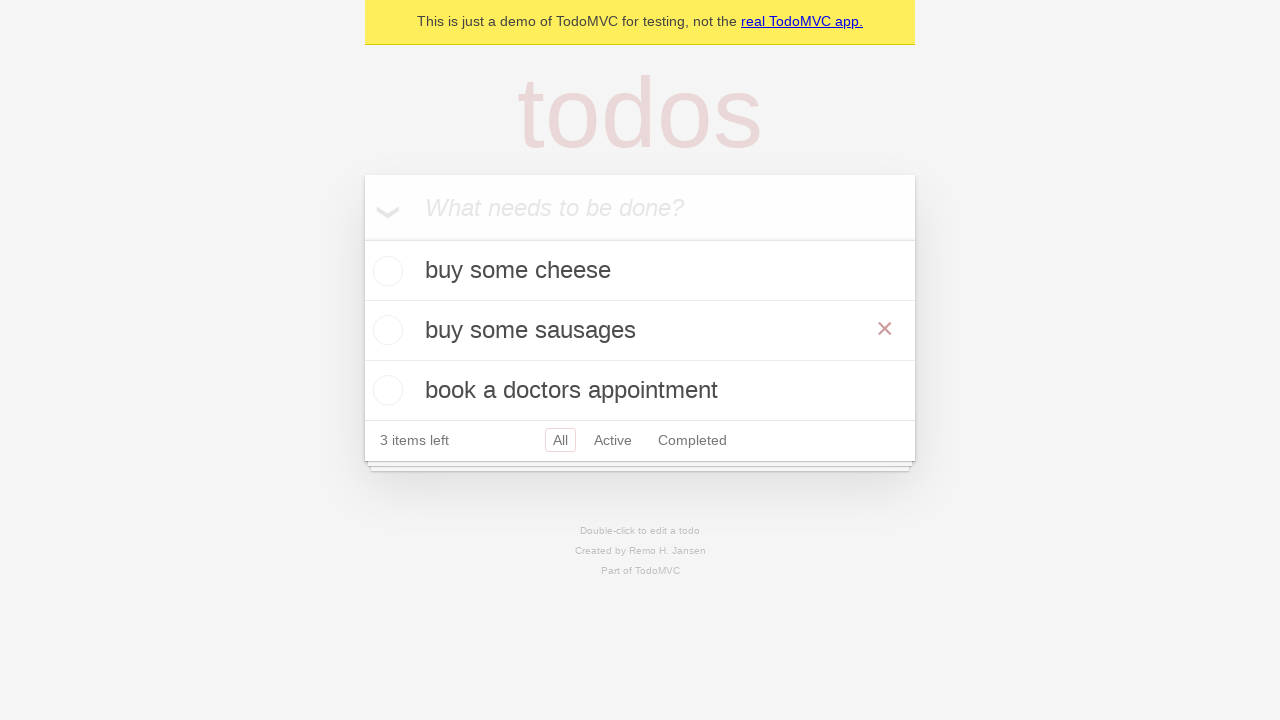